Tests dynamic controls by clicking a remove button and verifying the message that appears

Starting URL: https://the-internet.herokuapp.com/dynamic_controls

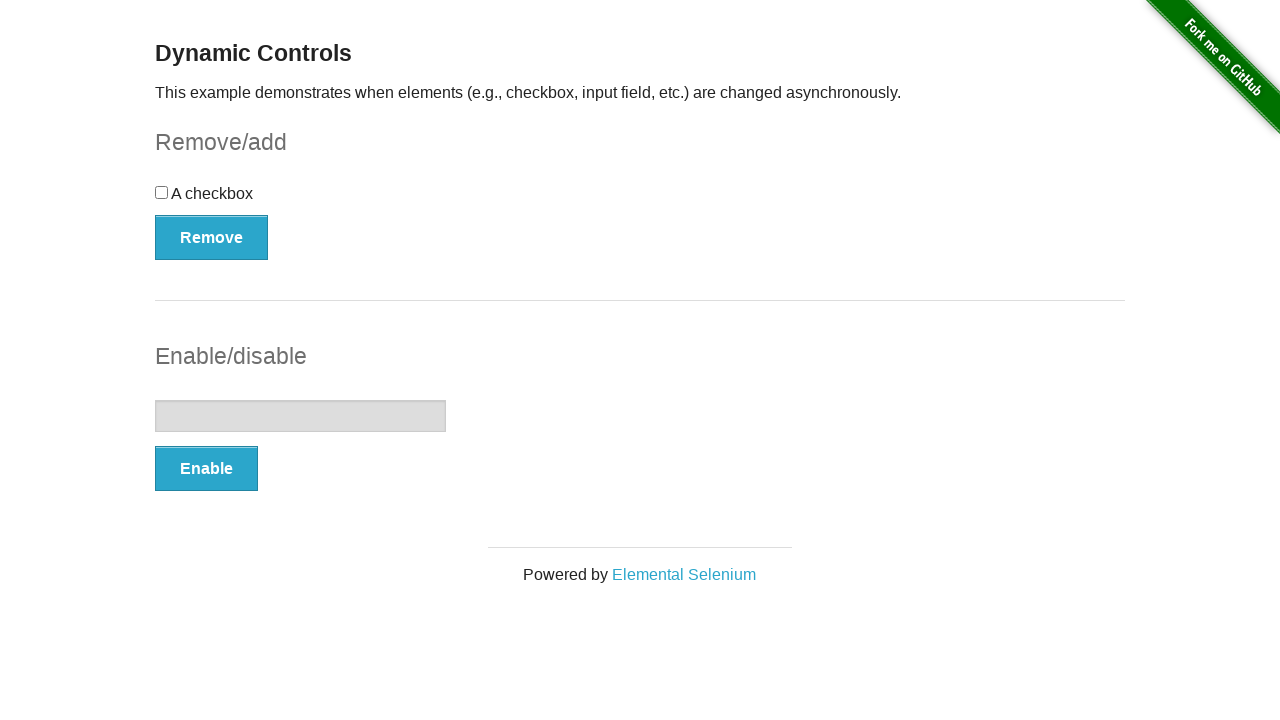

Navigated to dynamic controls page
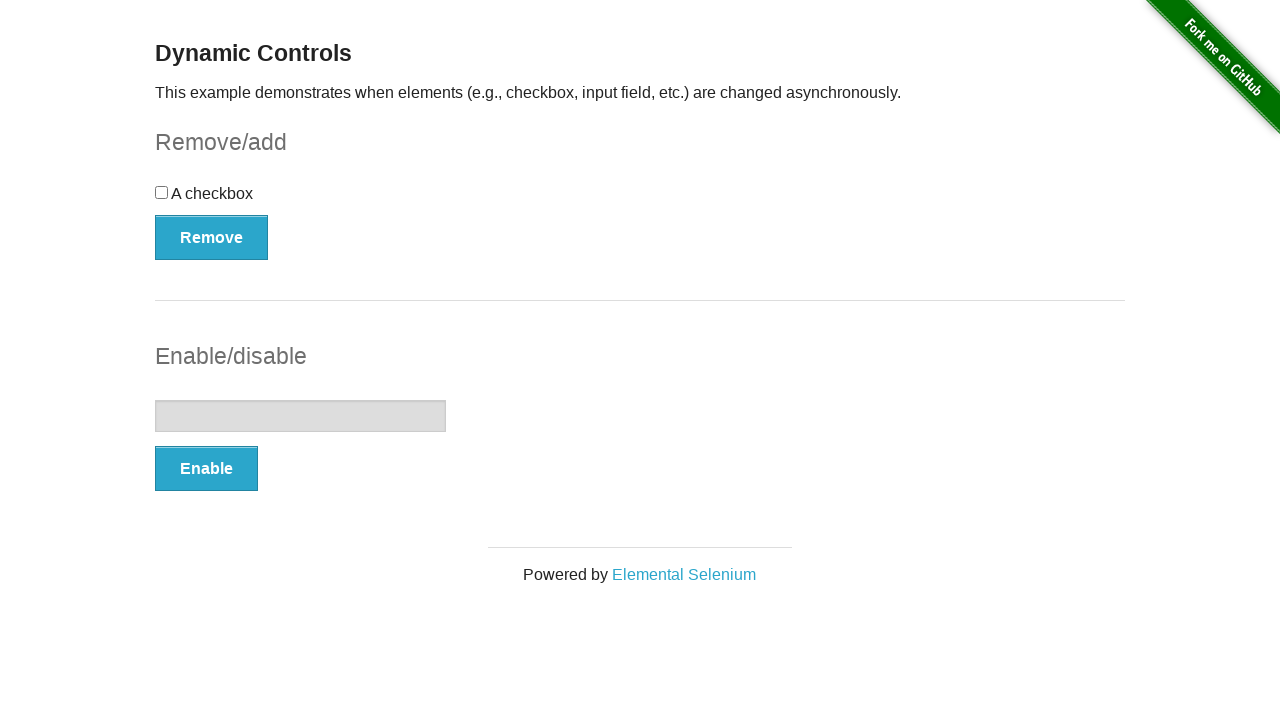

Clicked remove button in checkbox example at (212, 237) on xpath=//*[@id='checkbox-example']/button
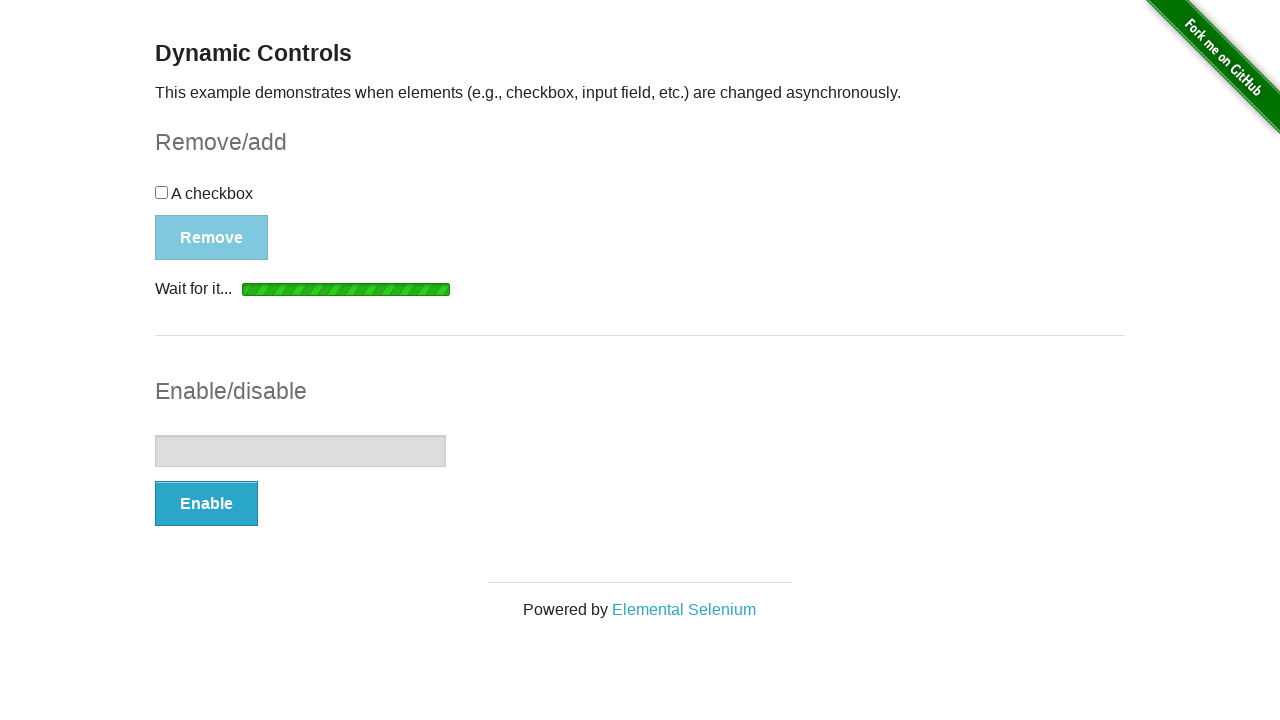

Message appeared after clicking remove button
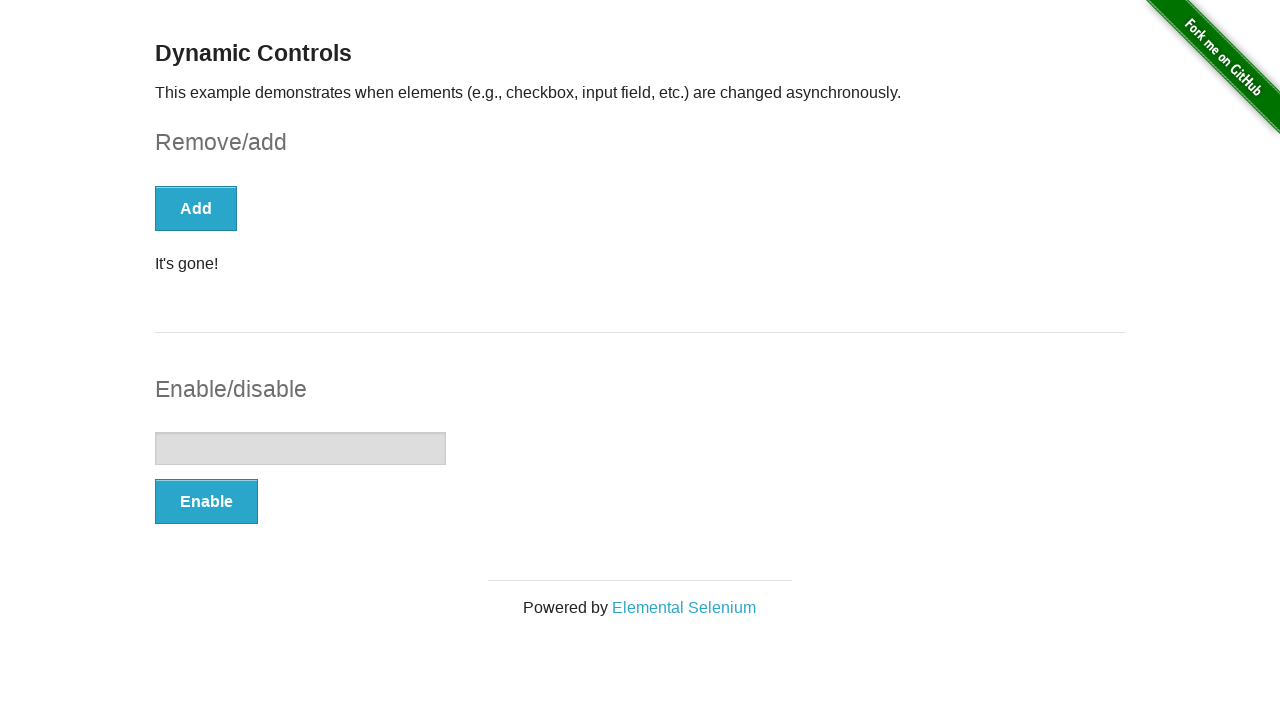

Retrieved message text: 'It's gone!'
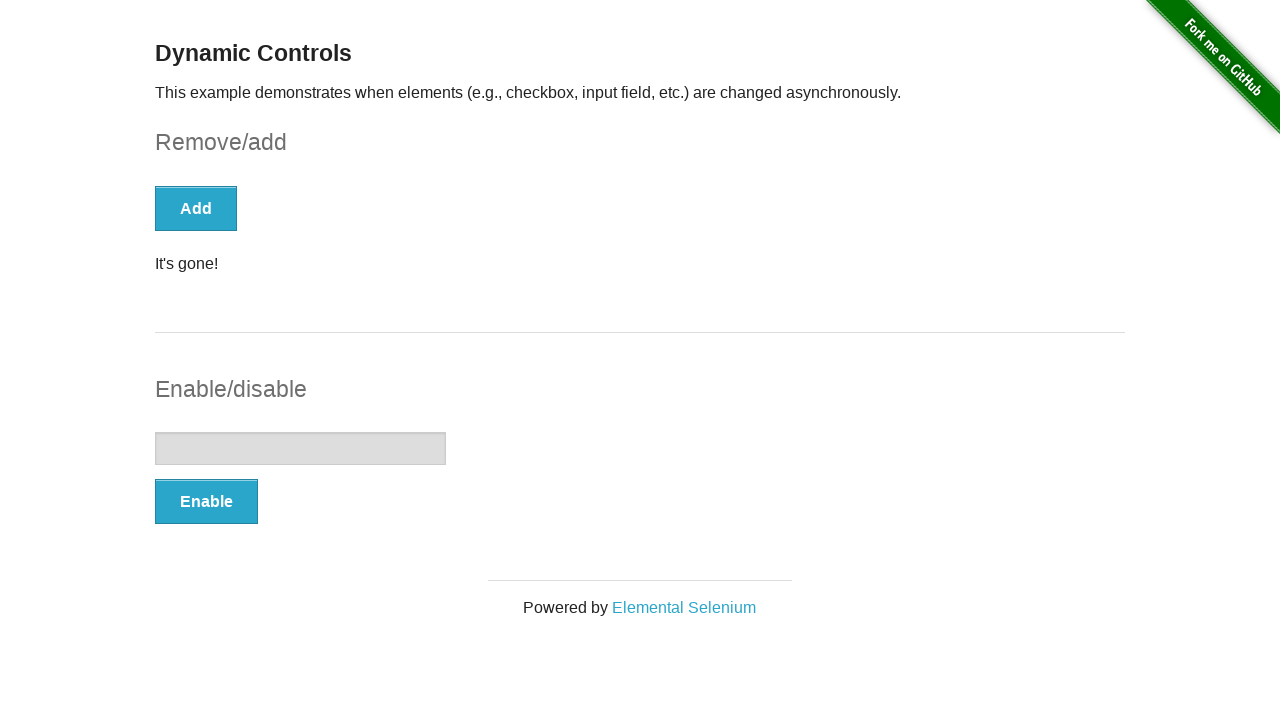

Assertion passed: message is 'It's gone!'
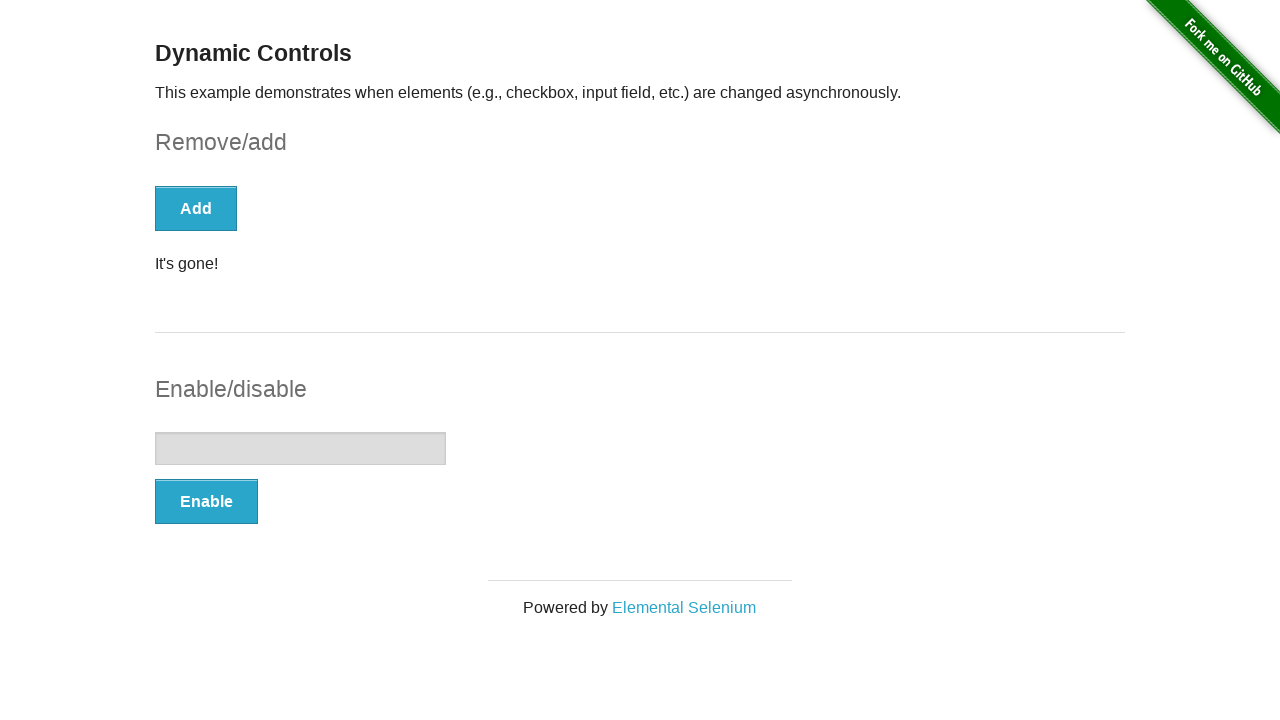

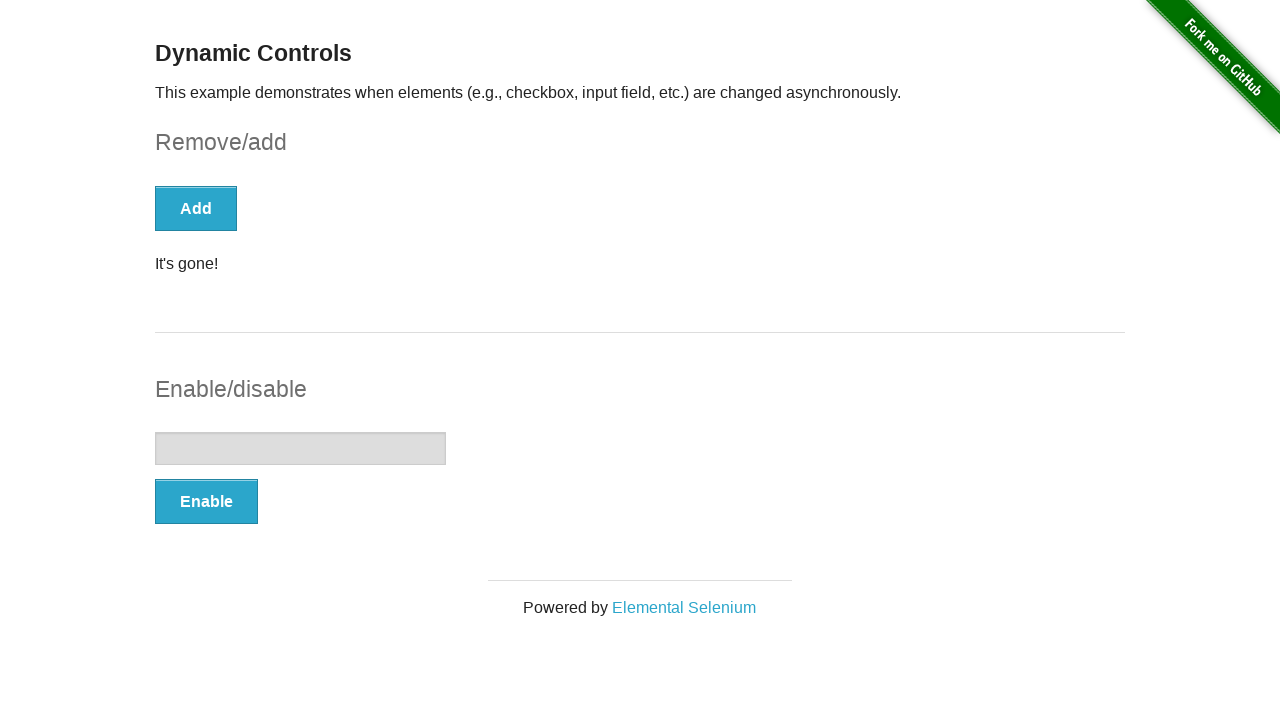